Tests a verify button functionality that appears after a delay, clicks it and verifies the success message

Starting URL: http://suninjuly.github.io/wait1.html

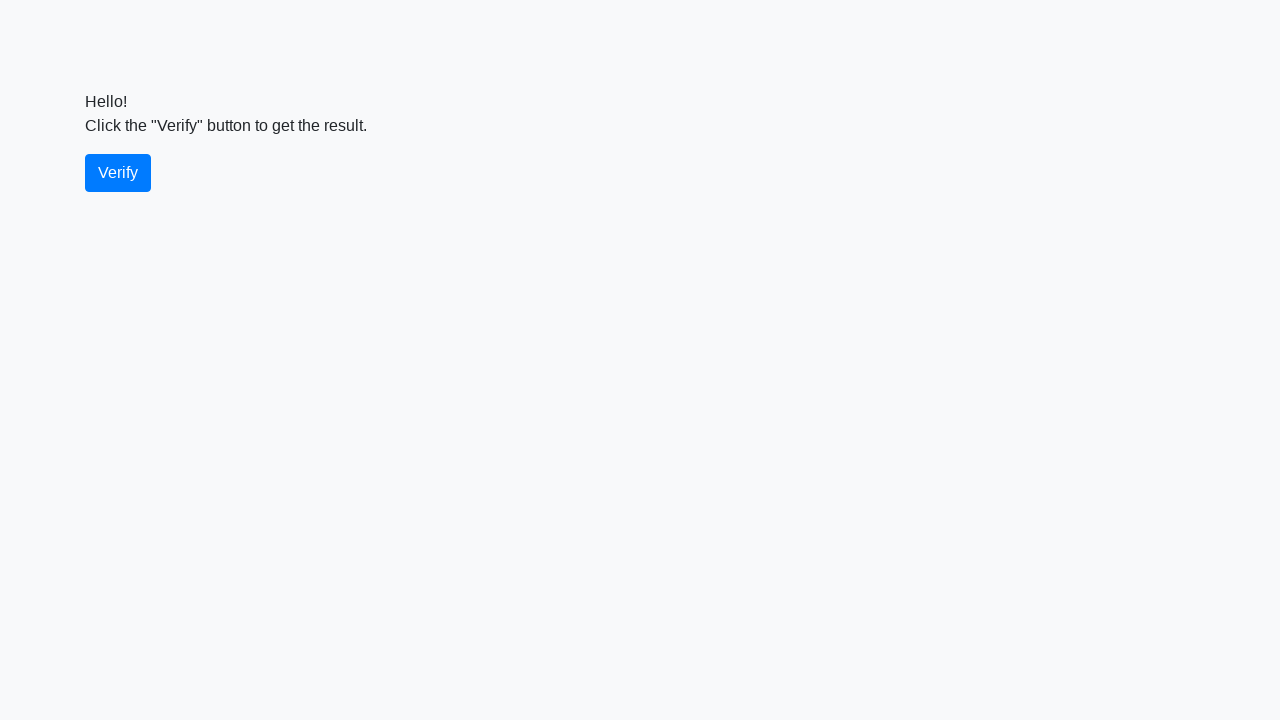

Waited for verify button to appear (timeout: 5000ms)
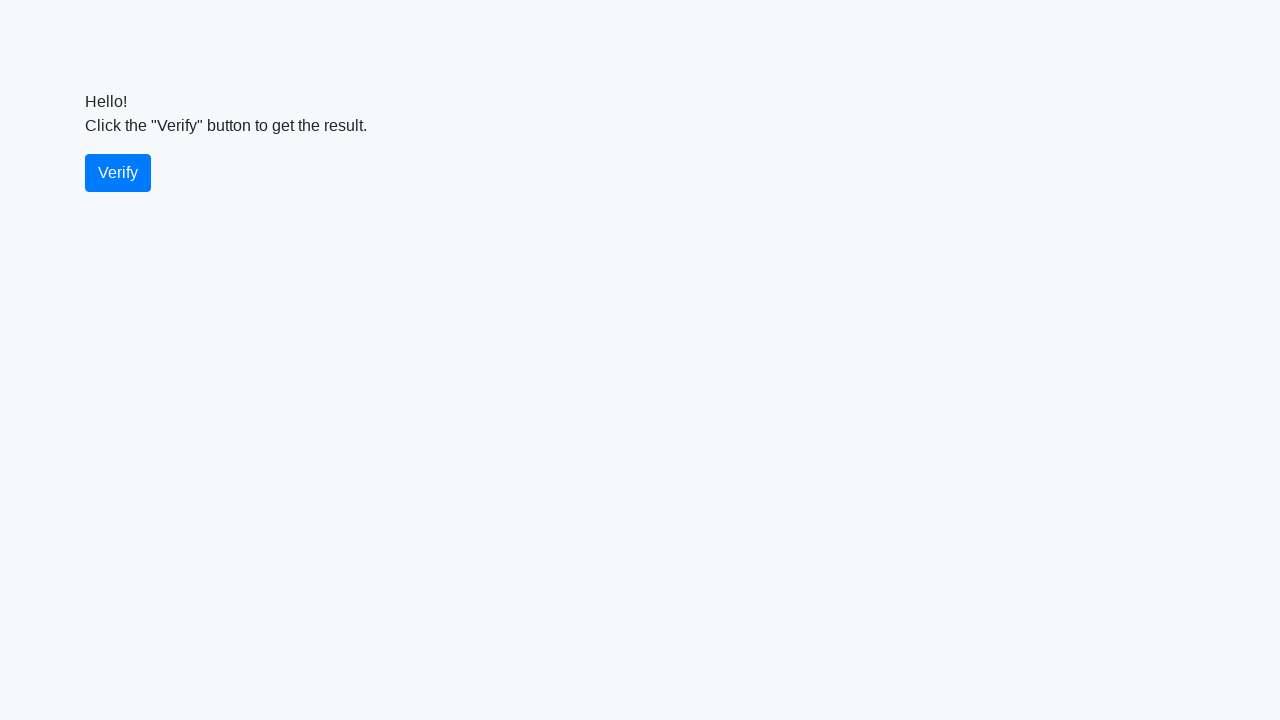

Clicked the verify button at (118, 173) on #verify
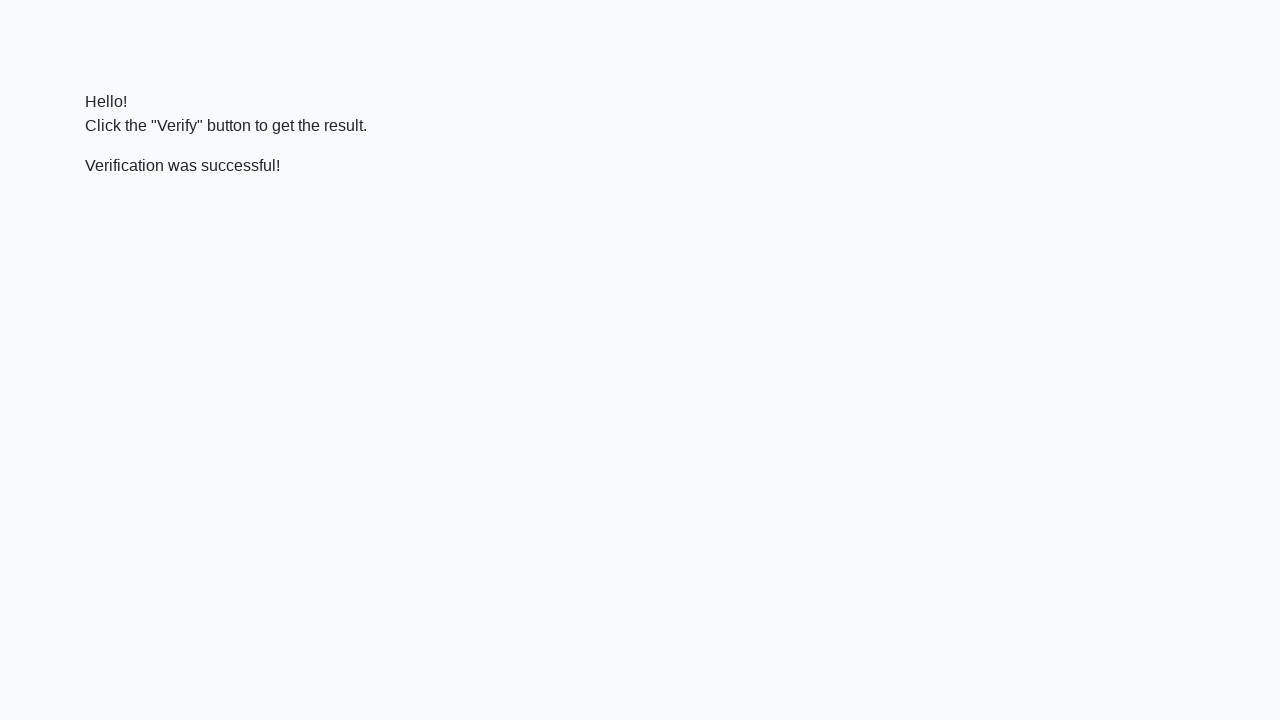

Waited for success message to appear
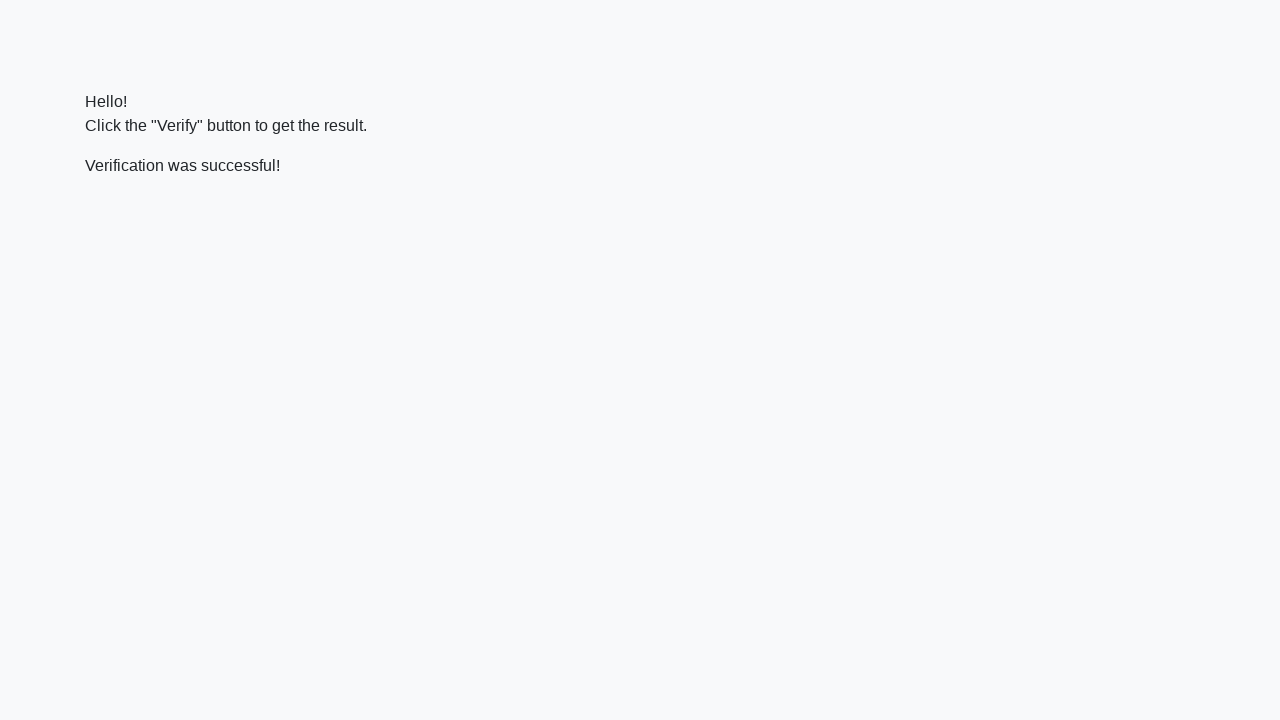

Retrieved success message text content
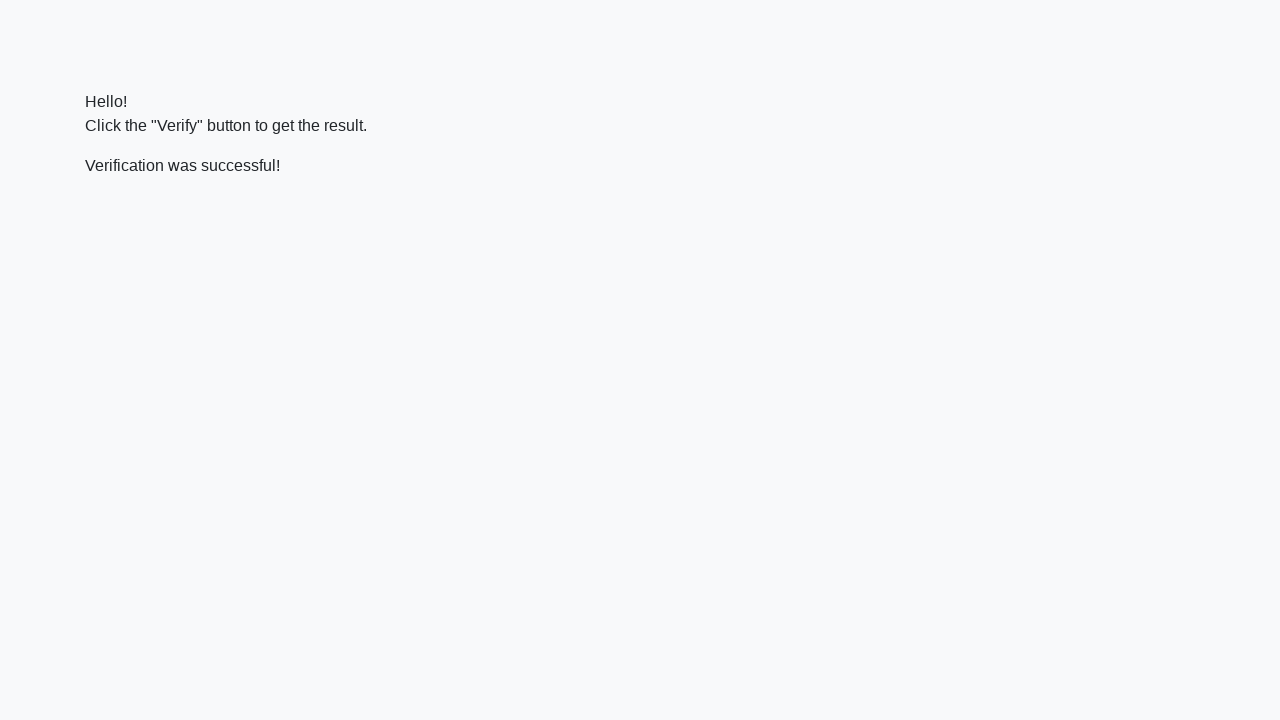

Verified that 'successful' is present in the message
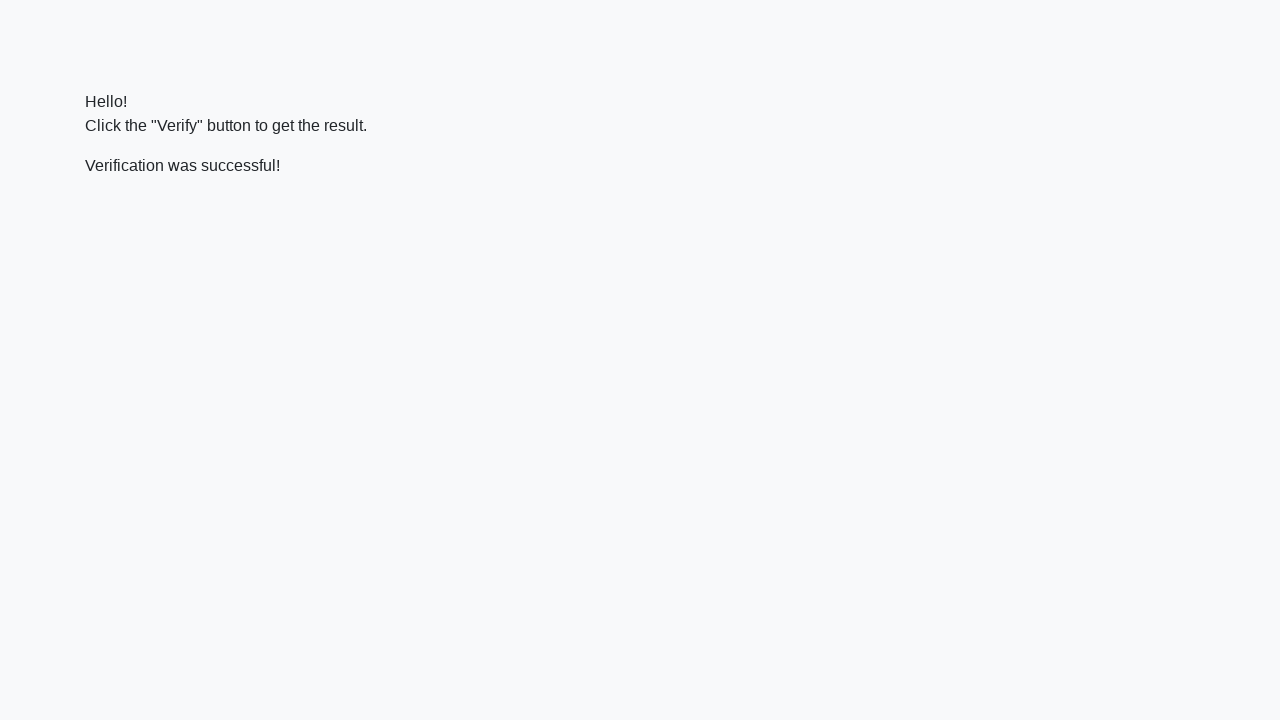

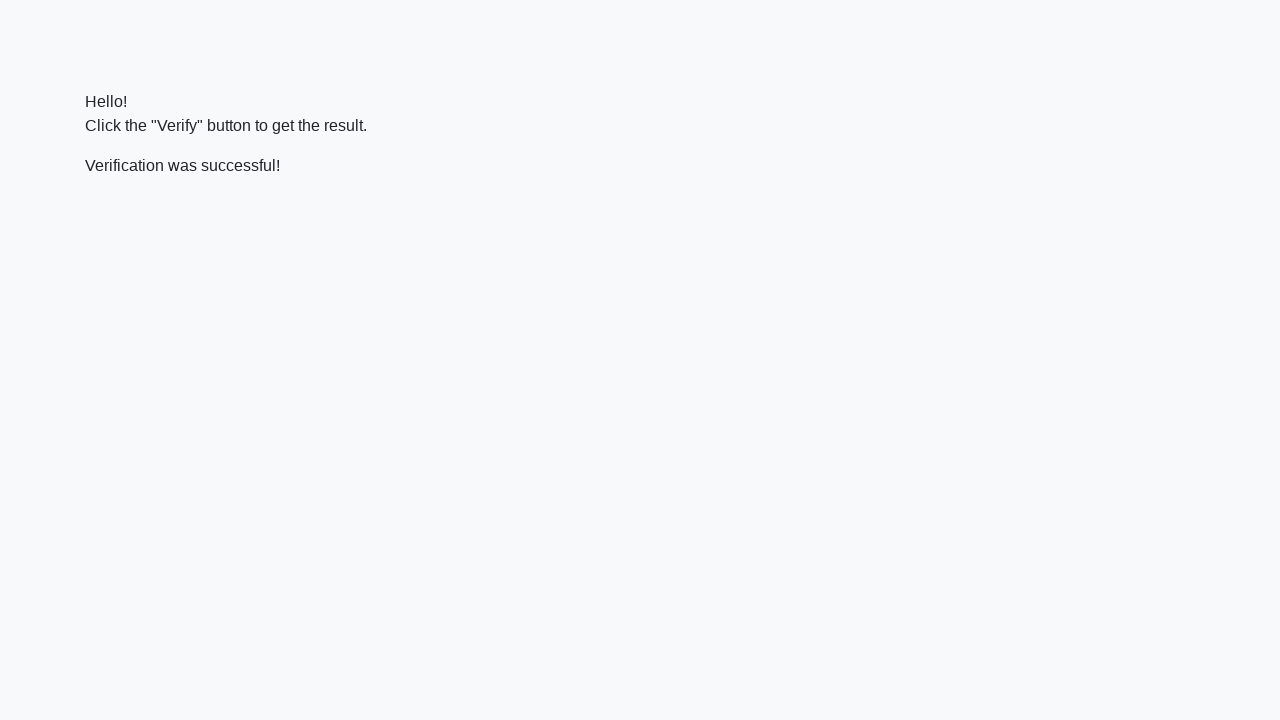